Tests sorting the Due column in ascending order by clicking the column header and verifying the values are sorted correctly

Starting URL: http://the-internet.herokuapp.com/tables

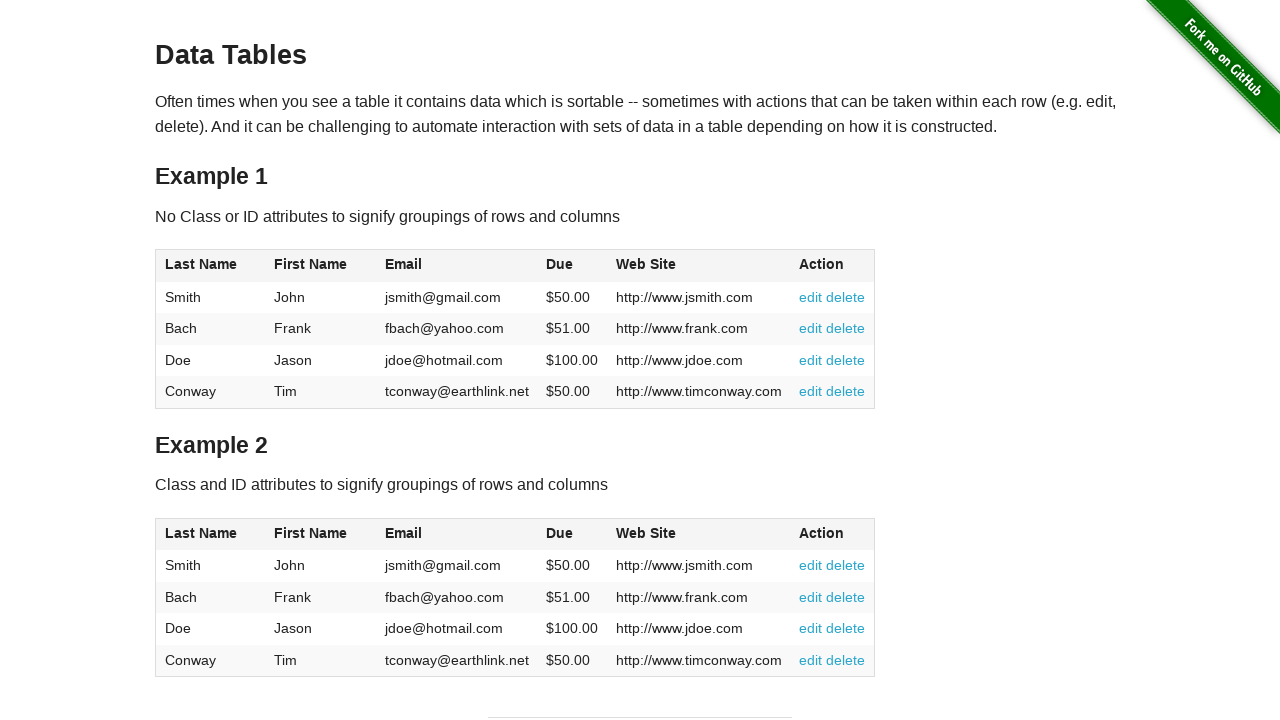

Clicked Due column header to sort ascending at (572, 266) on #table1 thead tr th:nth-of-type(4)
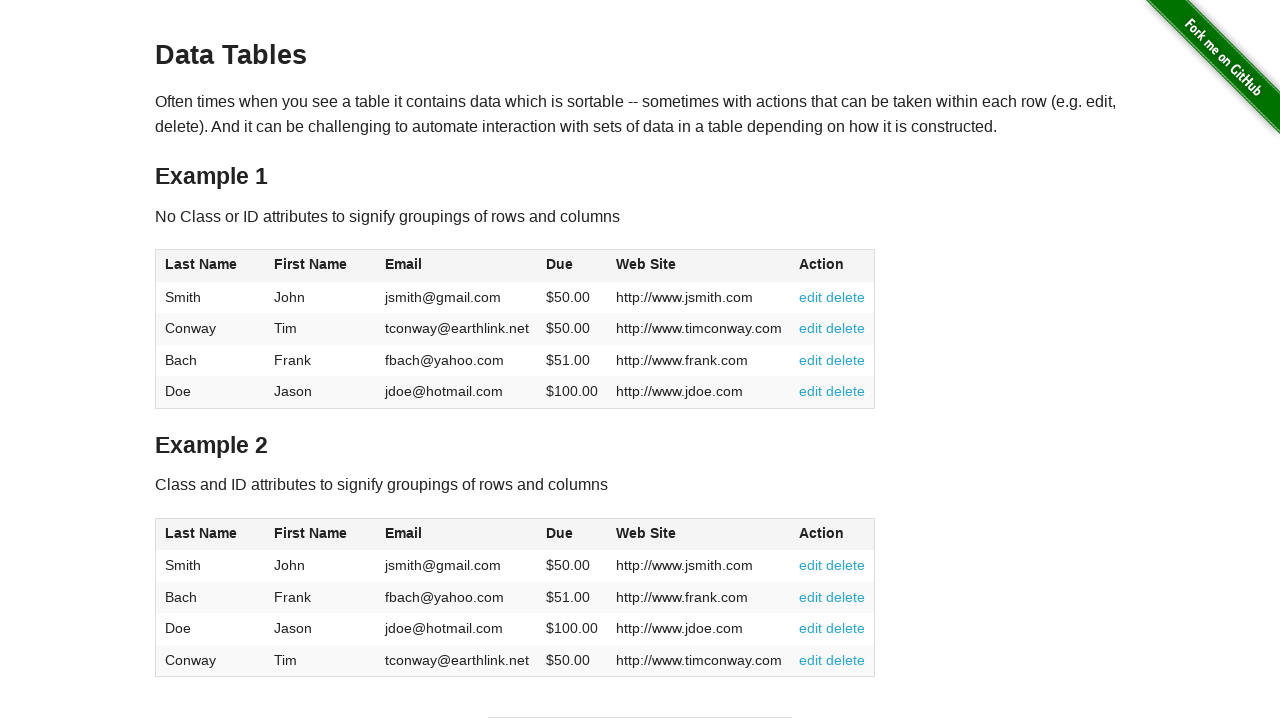

Waited for table data in Due column to load
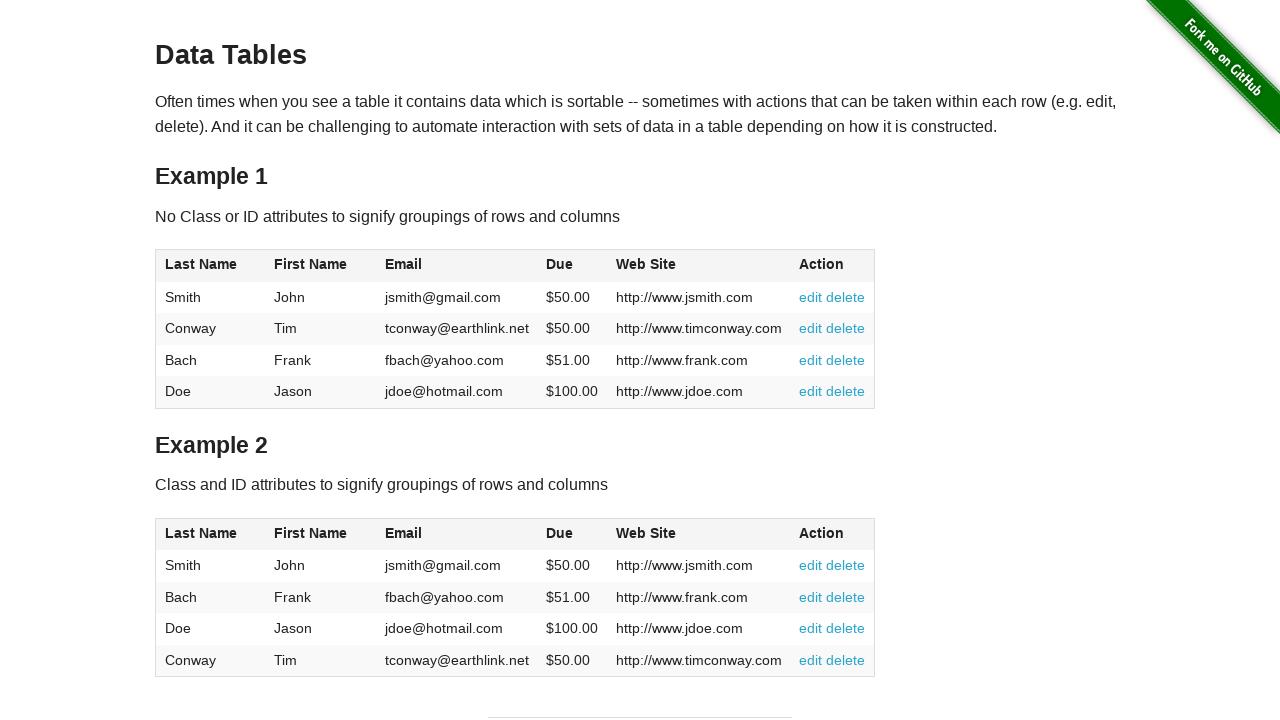

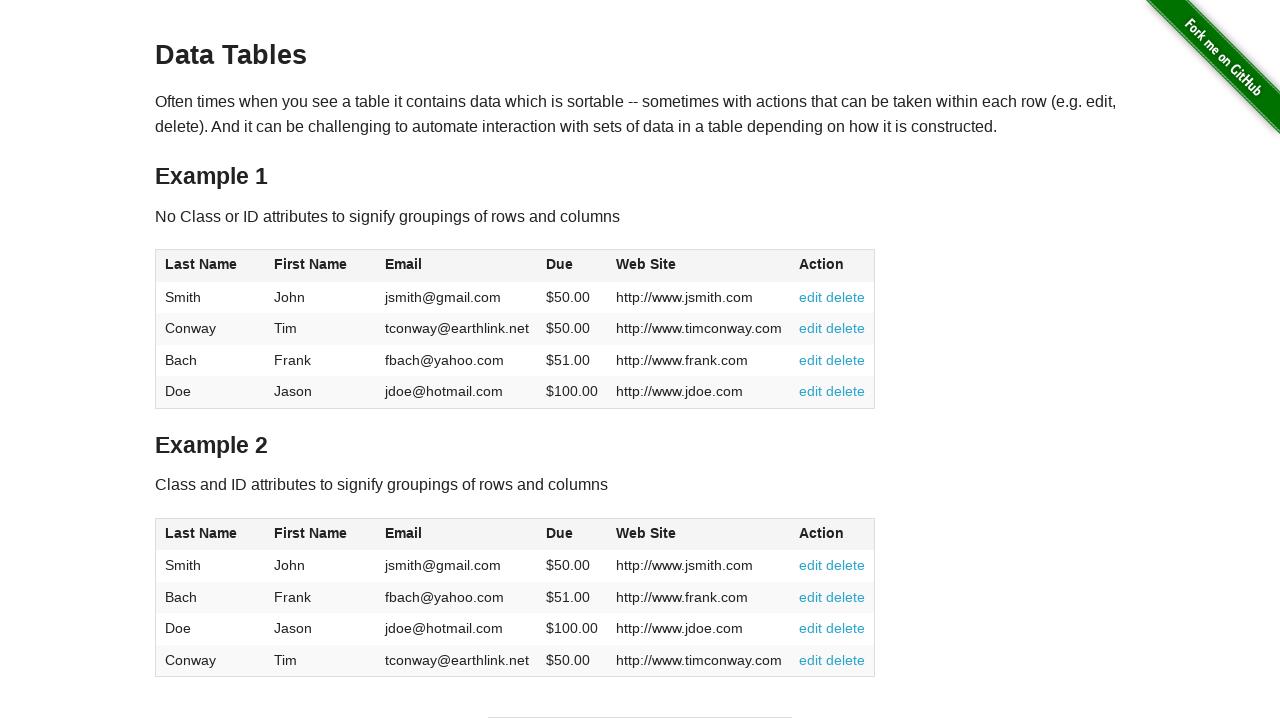